Tests date picker functionality by clearing and entering a new date

Starting URL: https://demoqa.com/date-picker

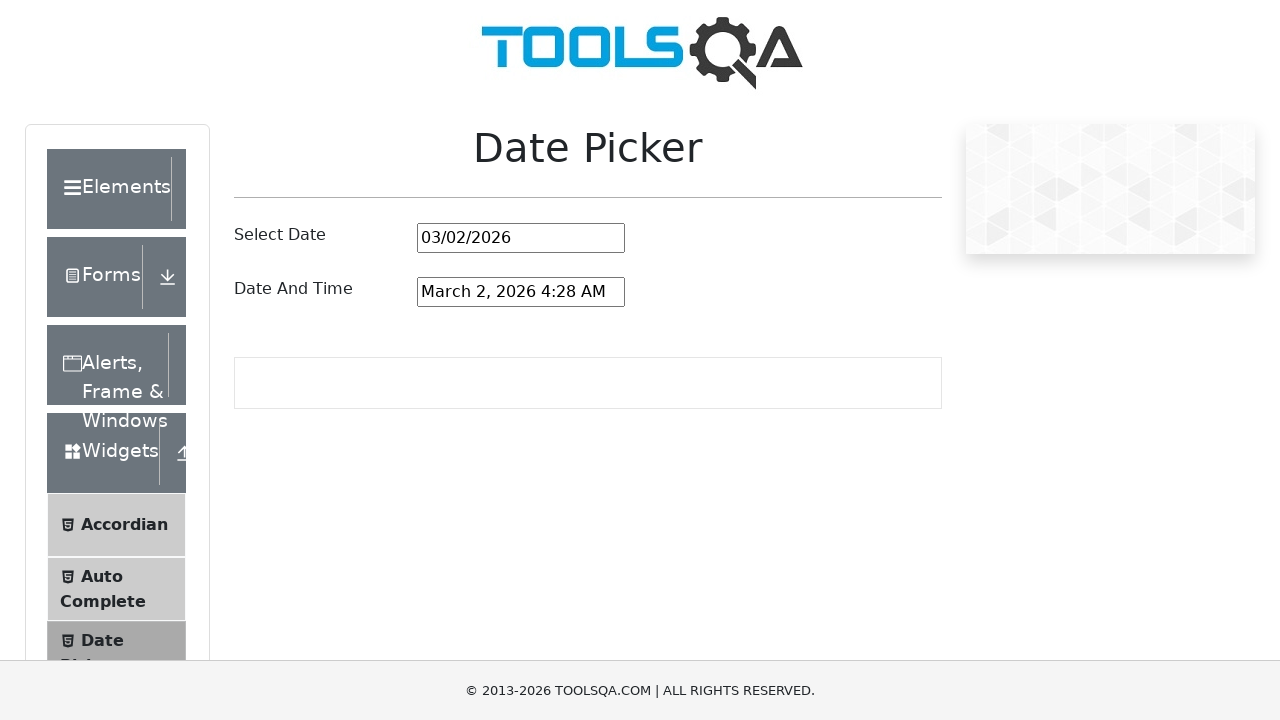

Clicked on date picker input field at (521, 238) on #datePickerMonthYearInput
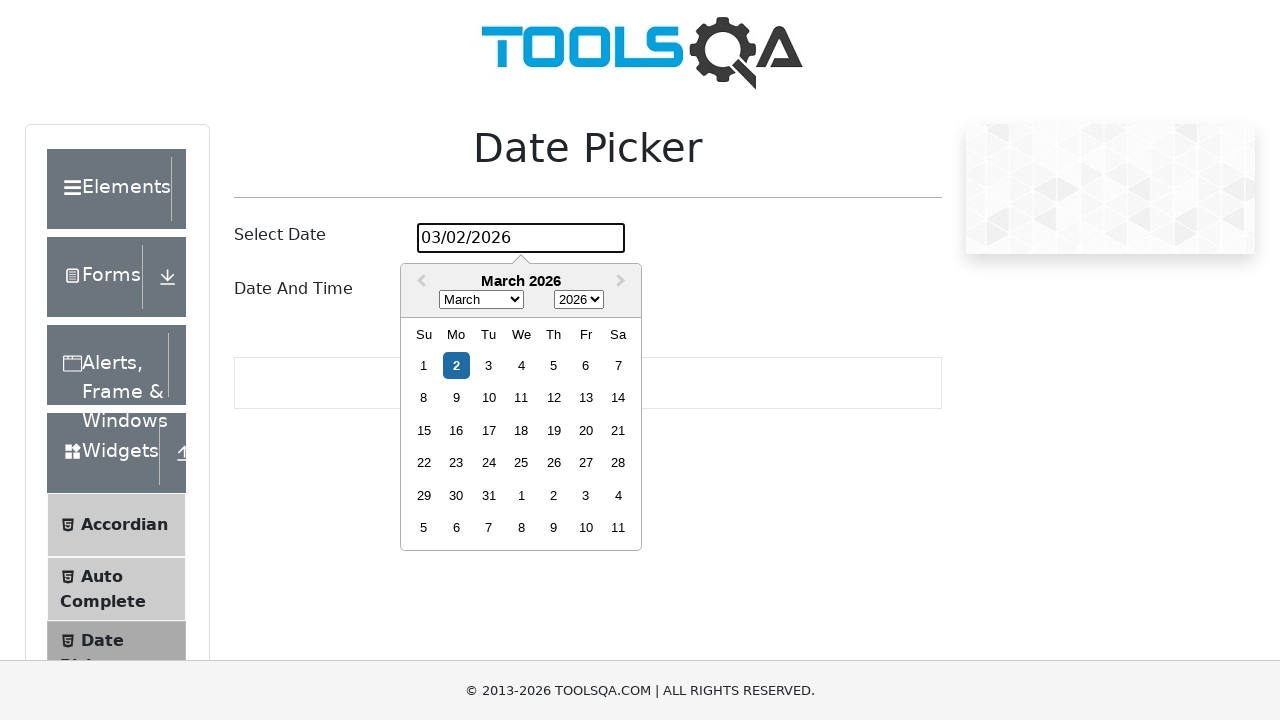

Cleared existing date value from input field on #datePickerMonthYearInput
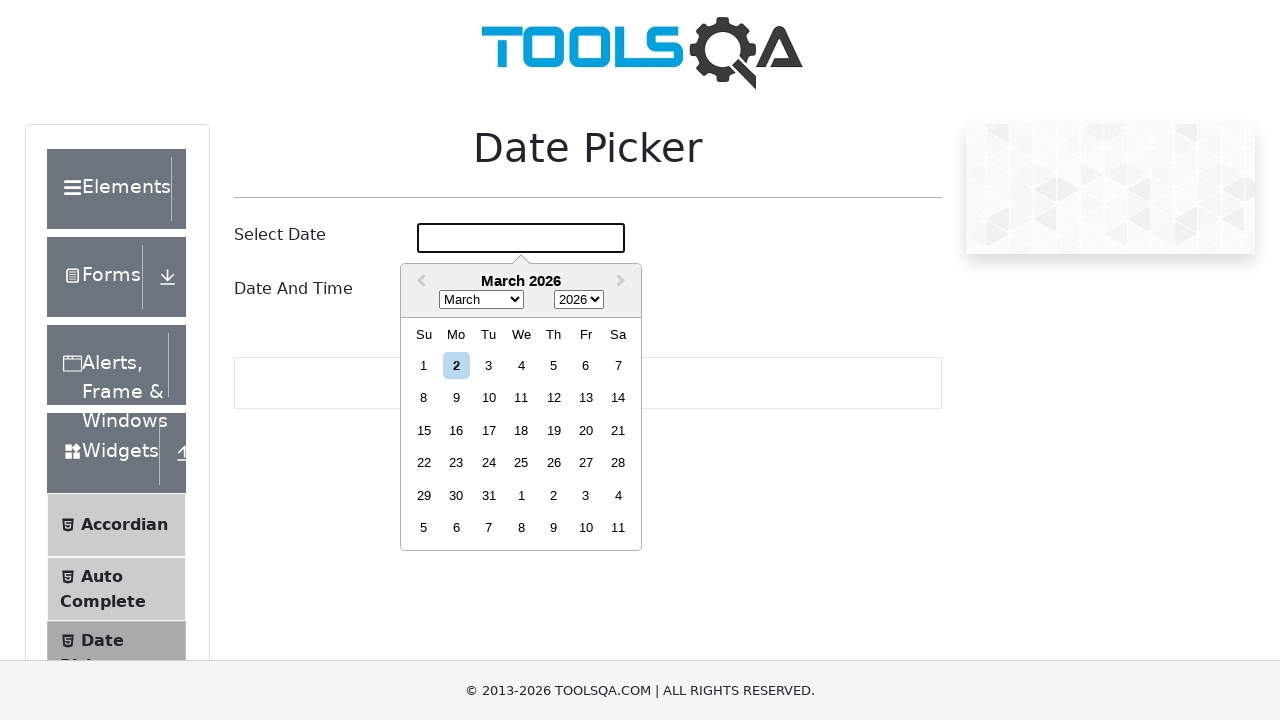

Entered new date '10/05/2024' into date picker field on #datePickerMonthYearInput
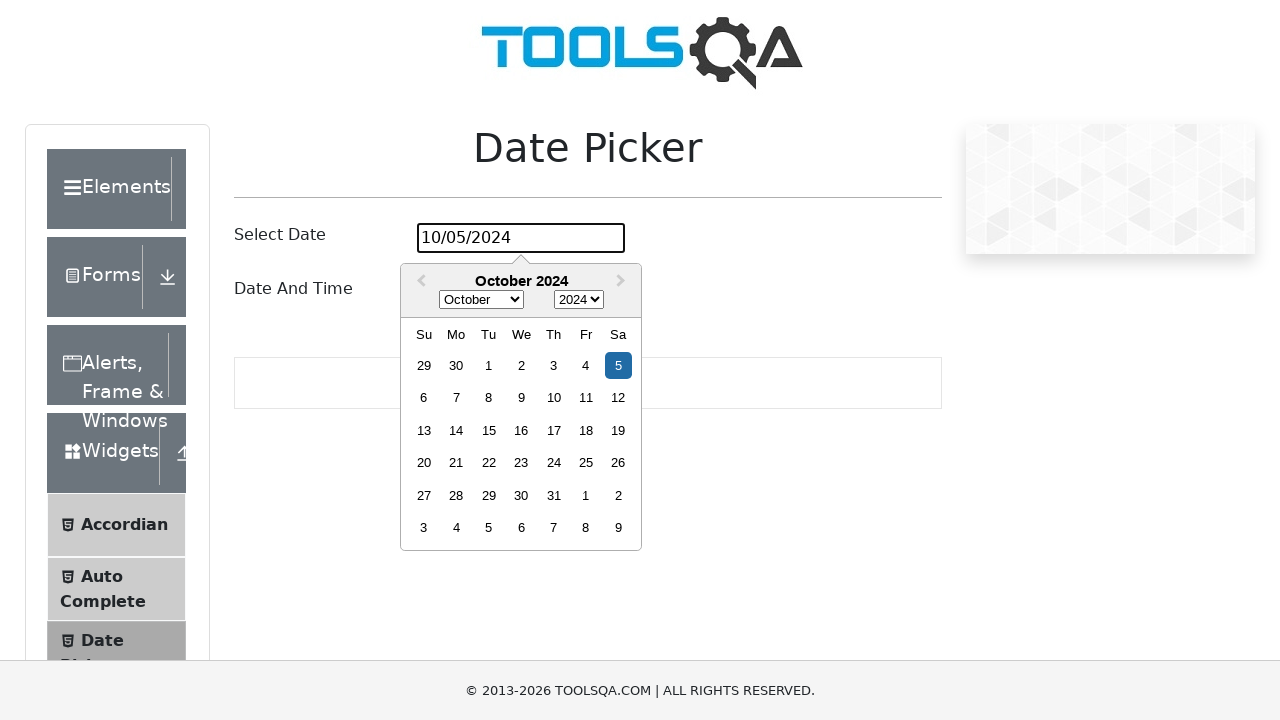

Pressed Enter to confirm date selection on #datePickerMonthYearInput
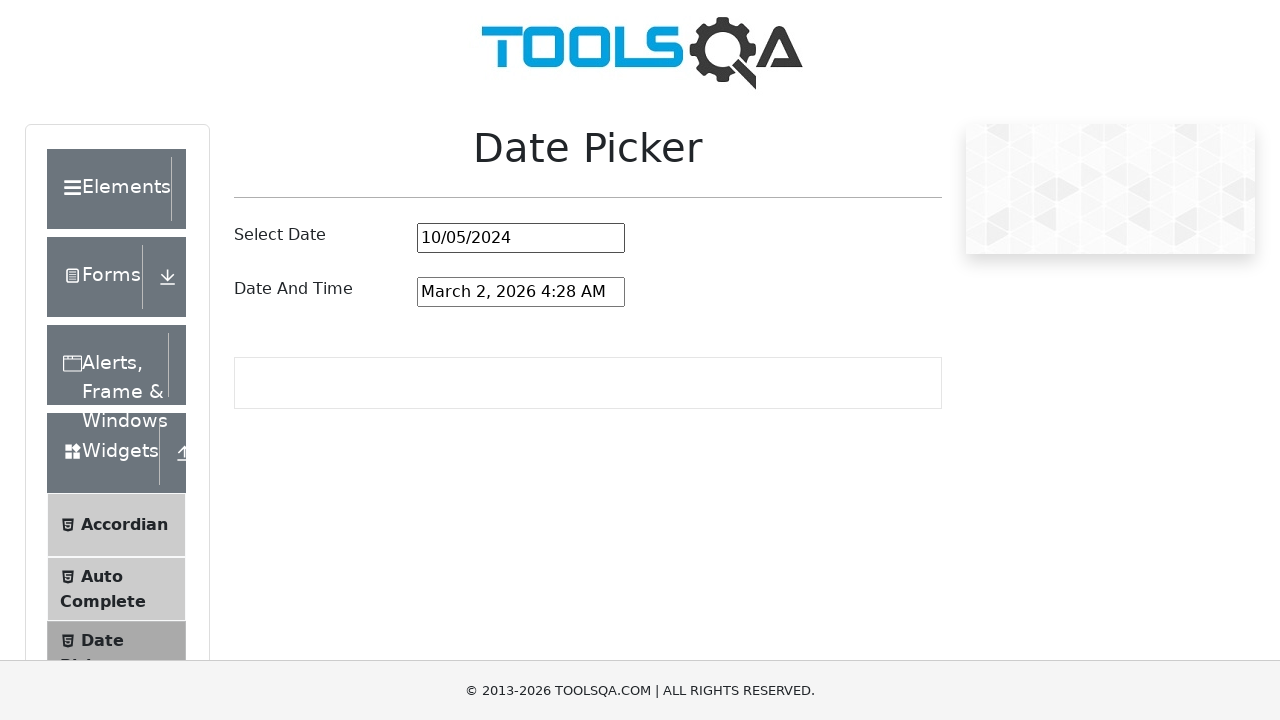

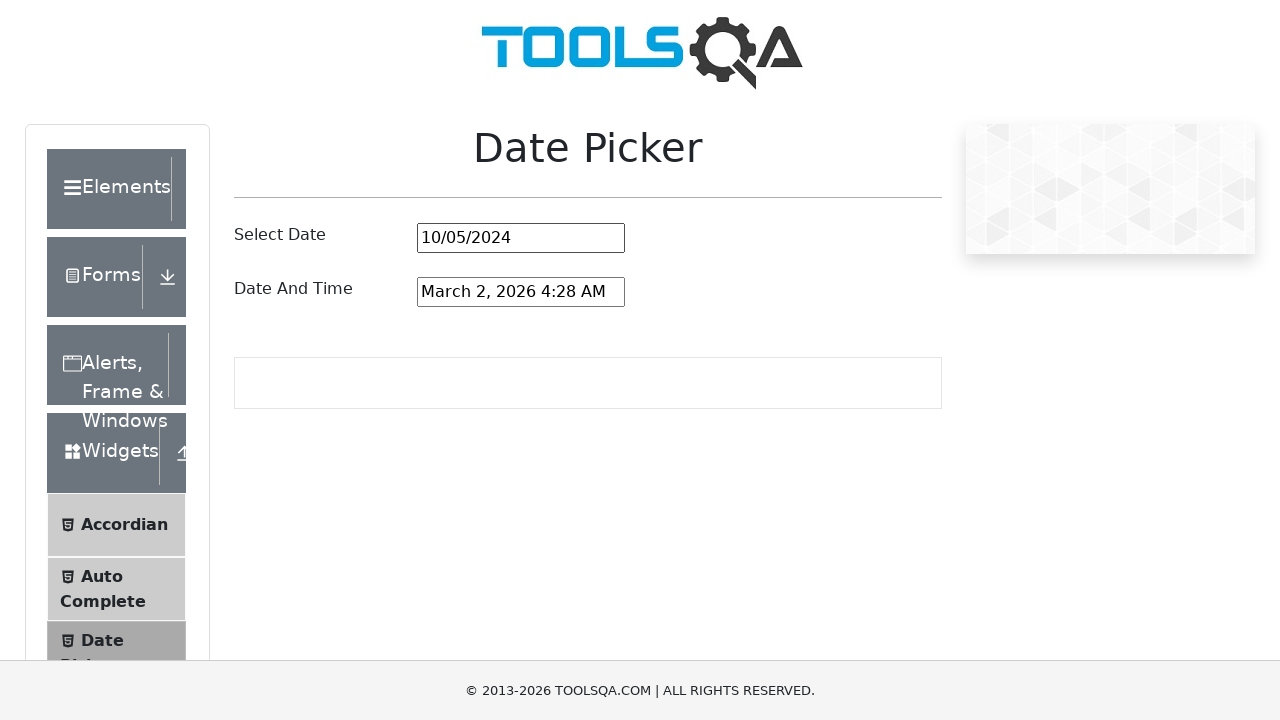